Tests date picker functionality on jQueryUI demo page by filling a date value into the date picker input field within an iframe.

Starting URL: https://jqueryui.com/datepicker/

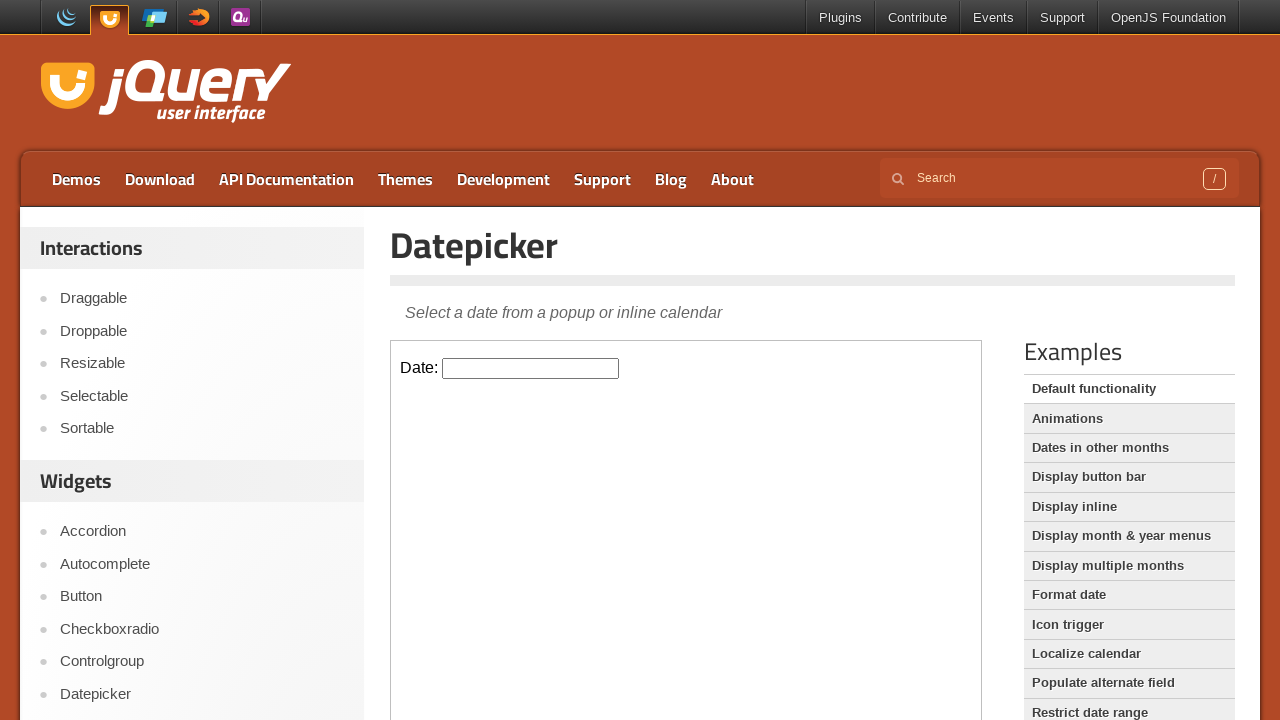

Located the demo-frame iframe containing the date picker
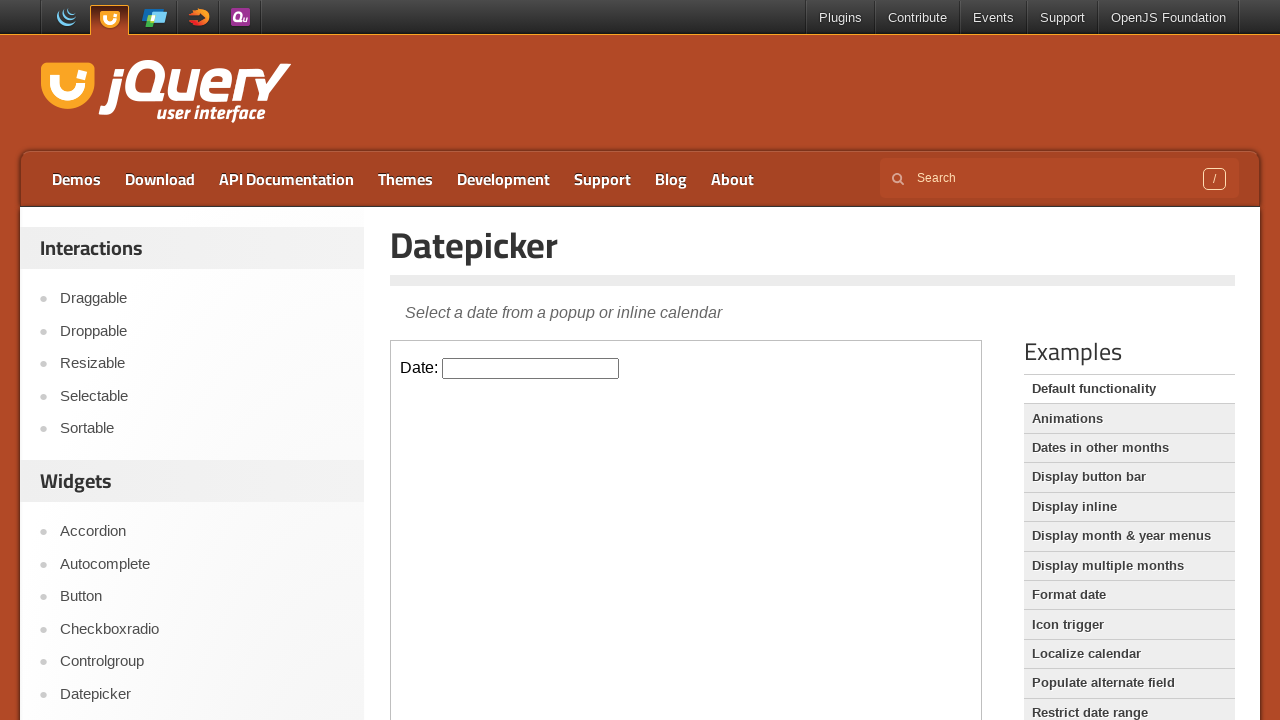

Filled the date picker input field with '12/20/2023' on .demo-frame >> internal:control=enter-frame >> .hasDatepicker
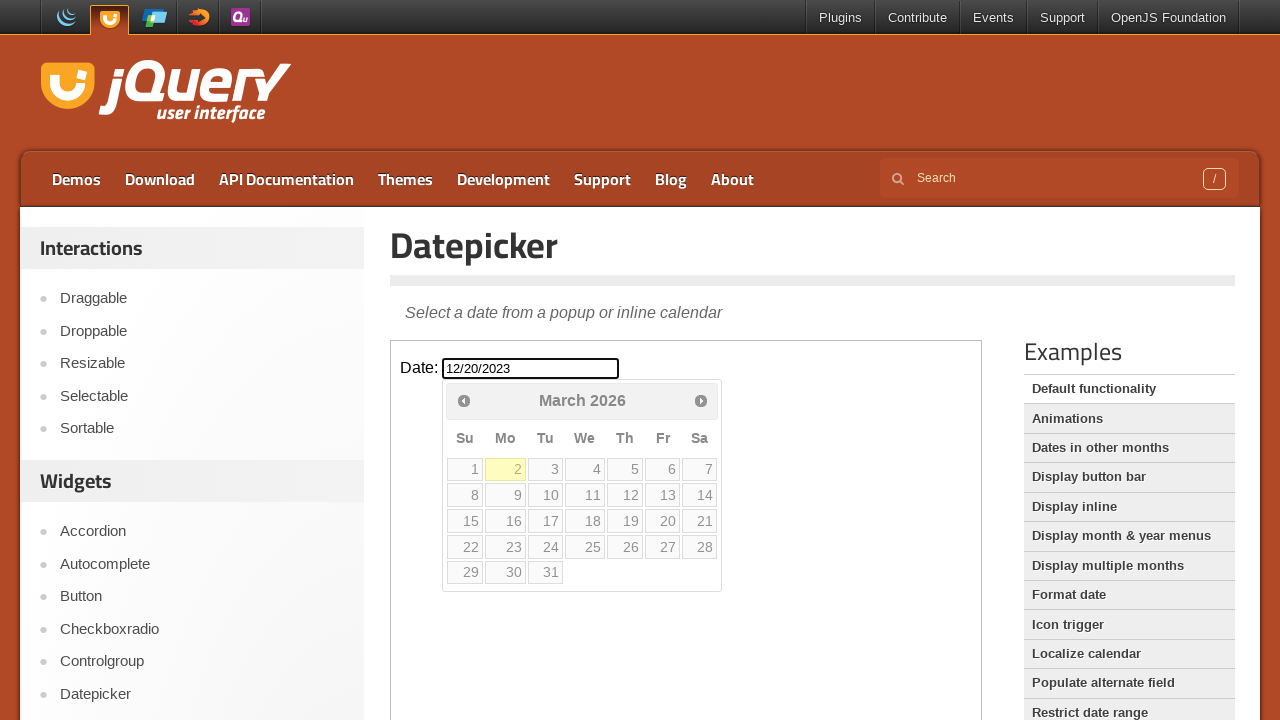

Waited 2000ms for the date picker action to complete
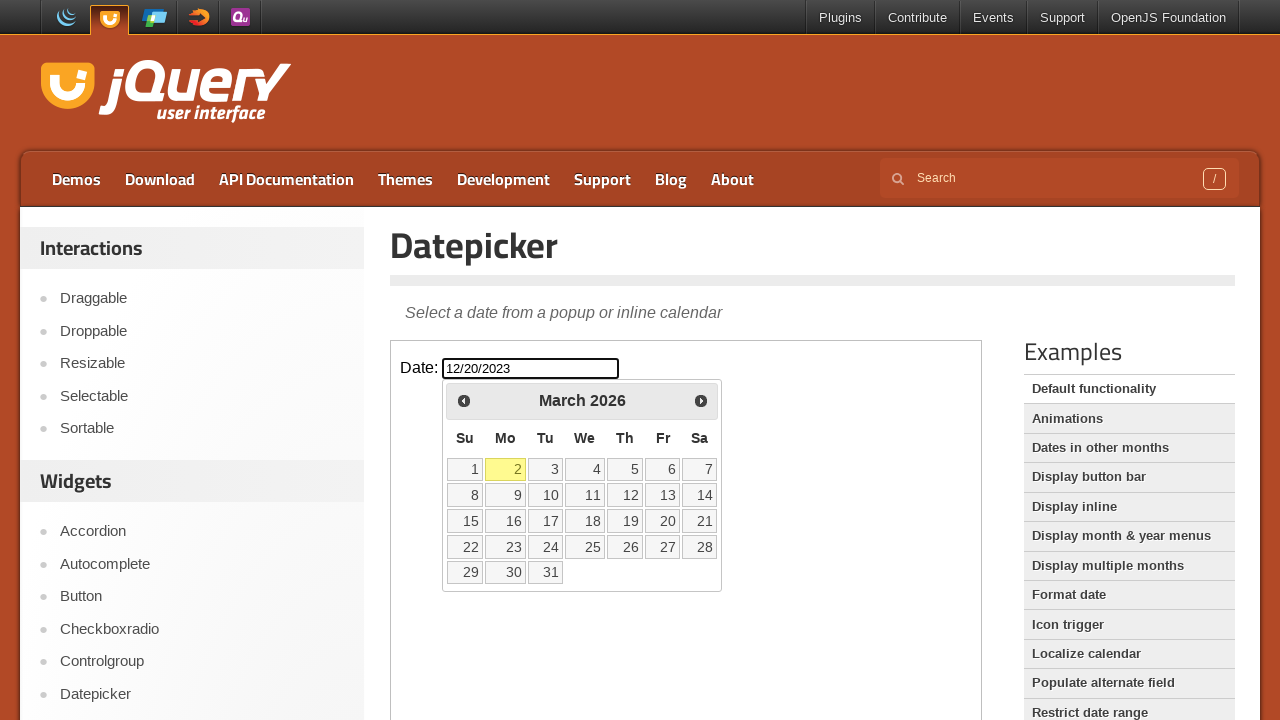

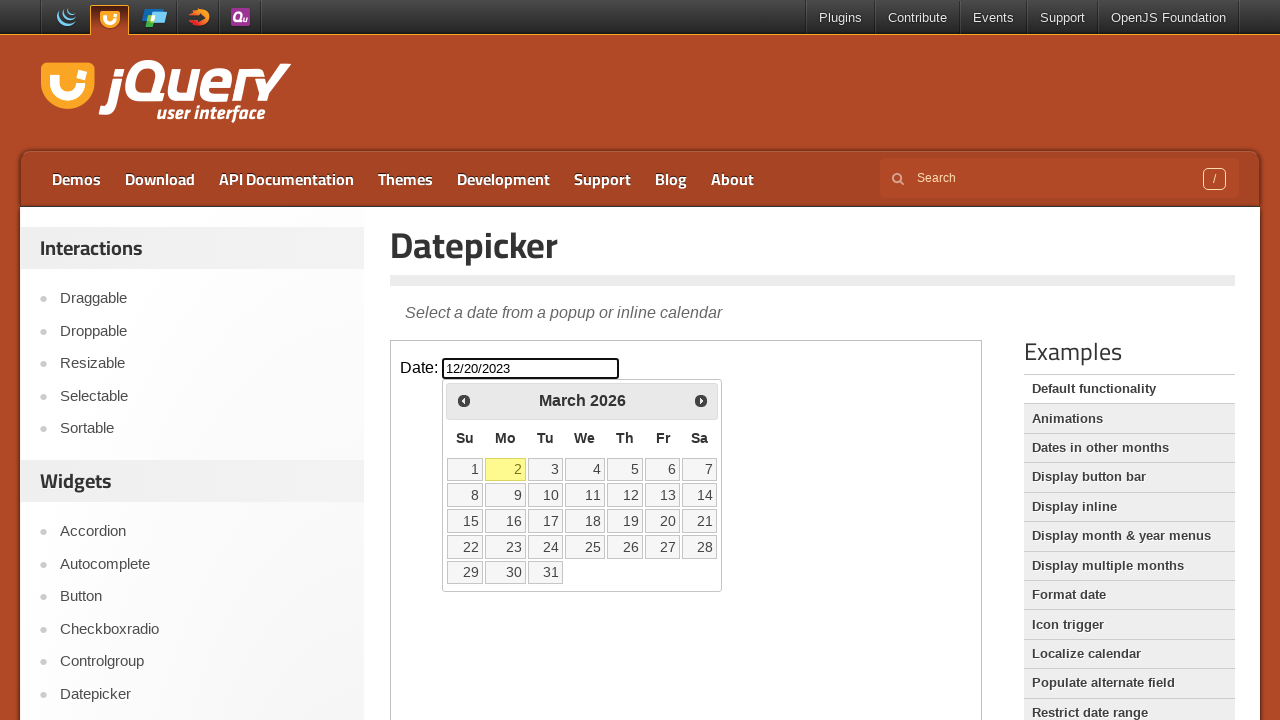